Tests that a todo item is removed if edited to an empty string

Starting URL: https://demo.playwright.dev/todomvc

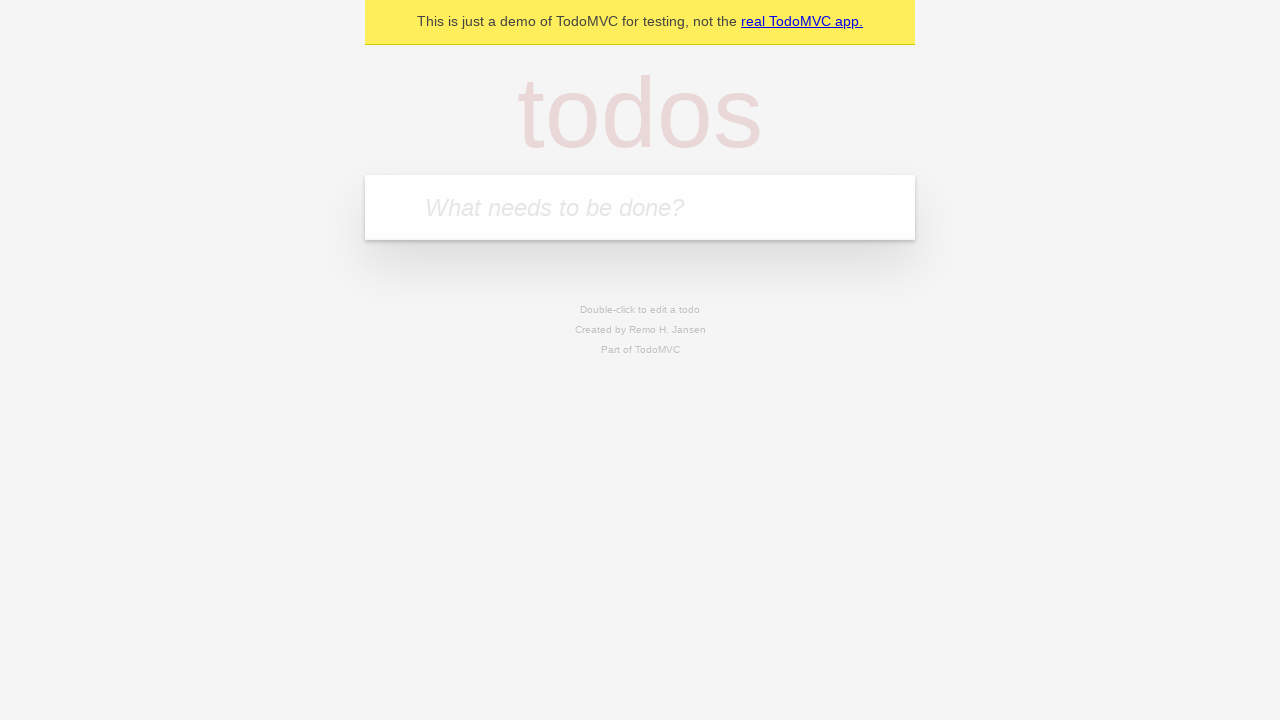

Filled todo input with 'buy some cheese' on internal:attr=[placeholder="What needs to be done?"i]
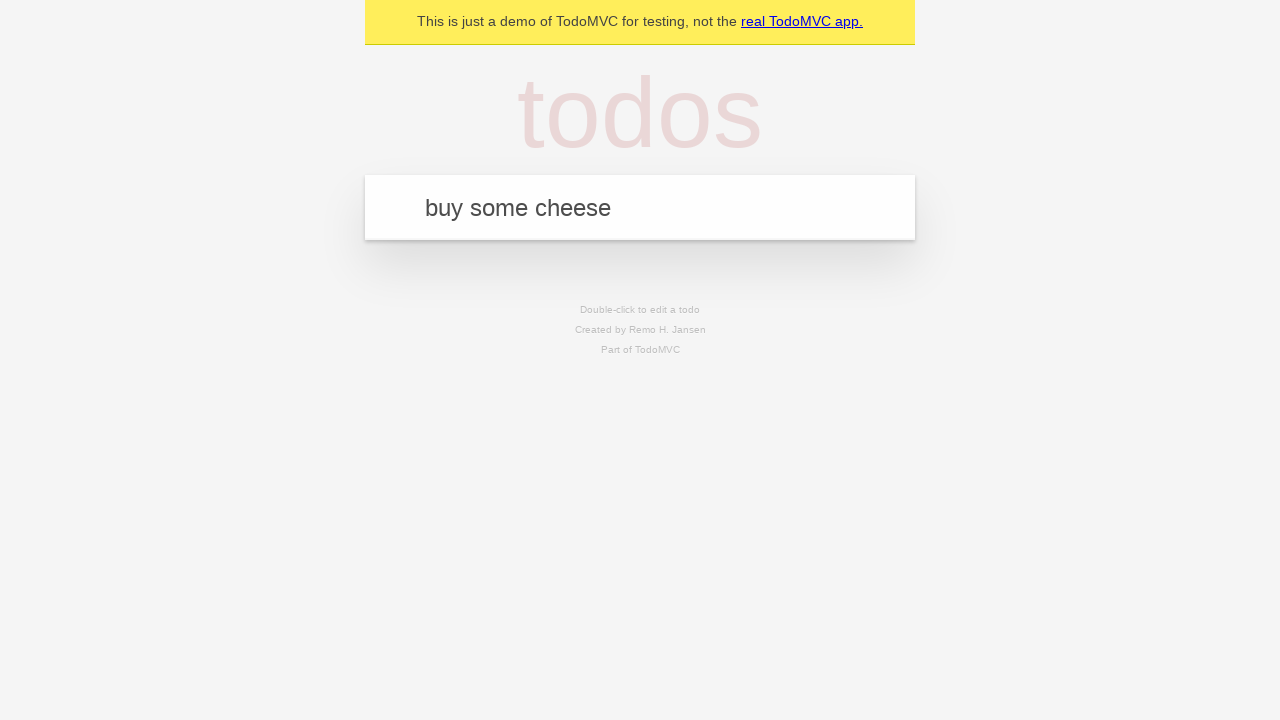

Pressed Enter to create first todo item on internal:attr=[placeholder="What needs to be done?"i]
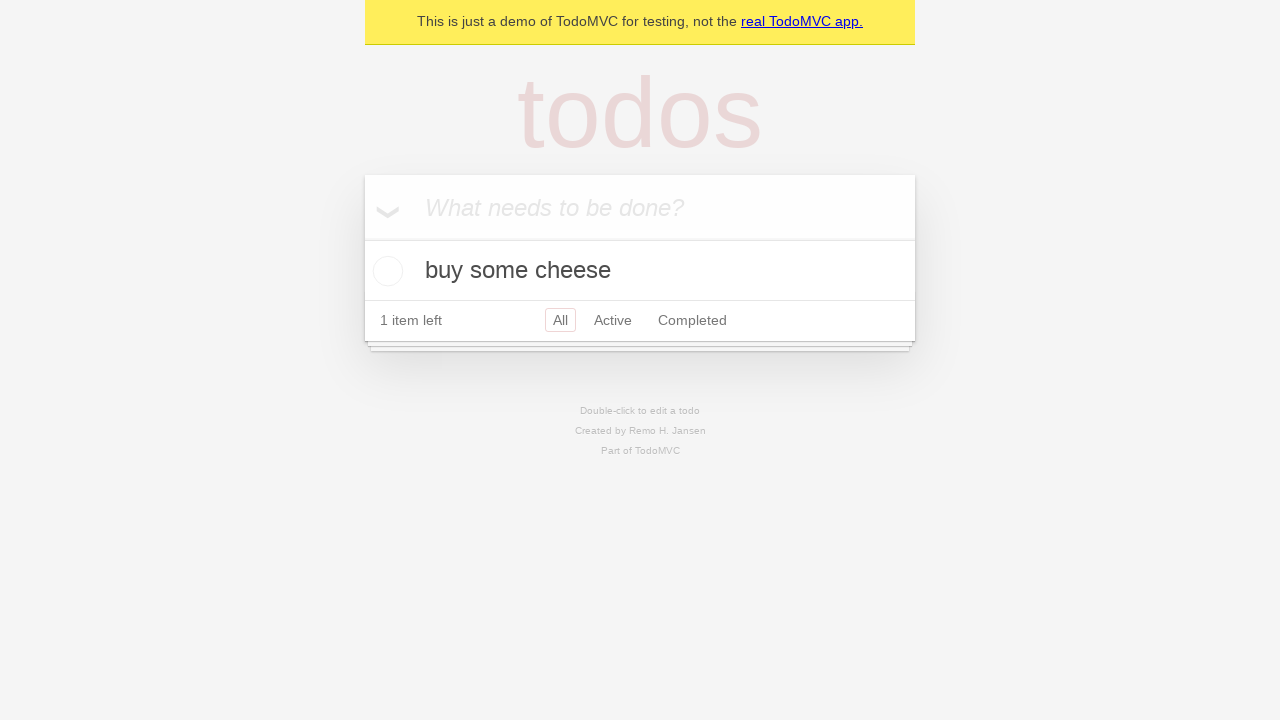

Filled todo input with 'feed the cat' on internal:attr=[placeholder="What needs to be done?"i]
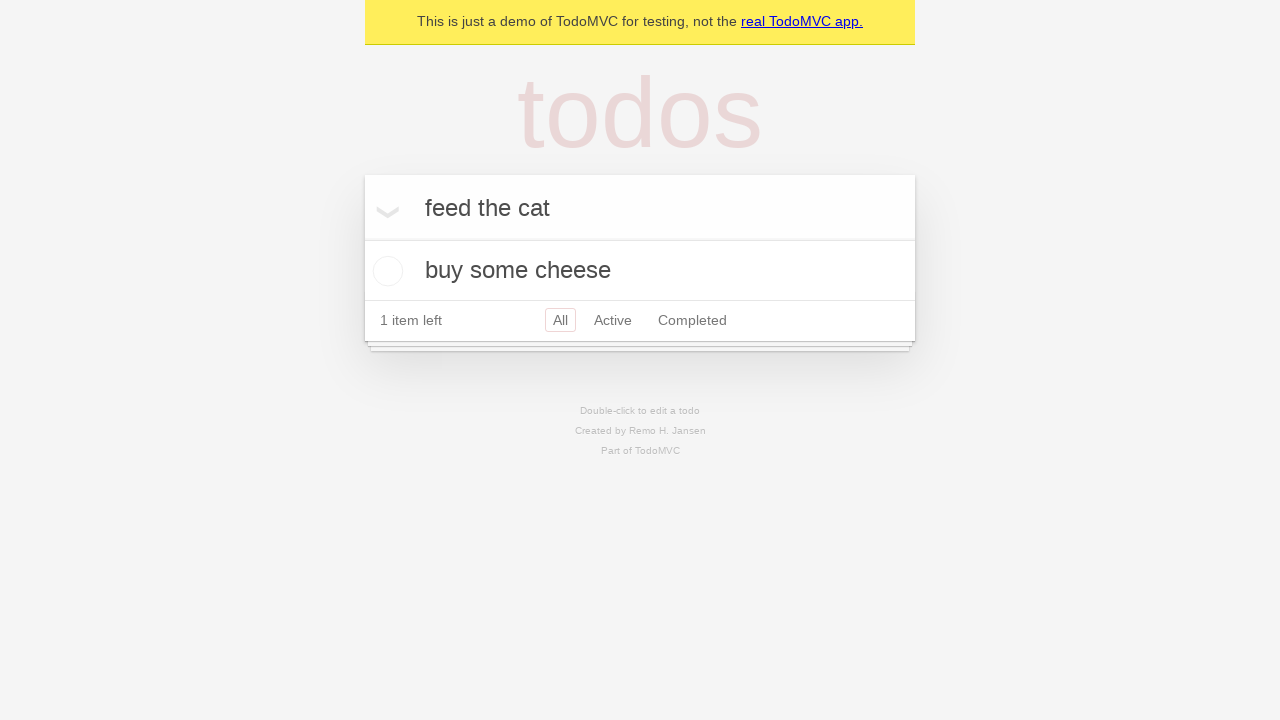

Pressed Enter to create second todo item on internal:attr=[placeholder="What needs to be done?"i]
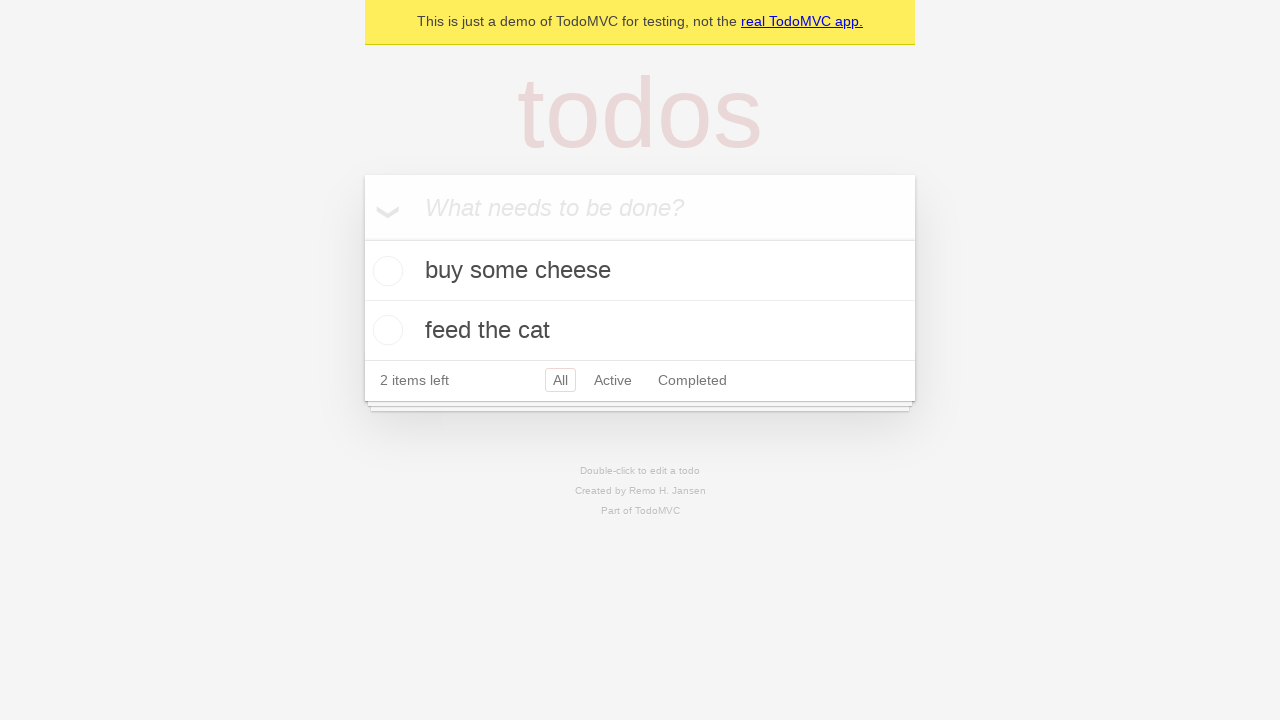

Filled todo input with 'book a doctors appointment' on internal:attr=[placeholder="What needs to be done?"i]
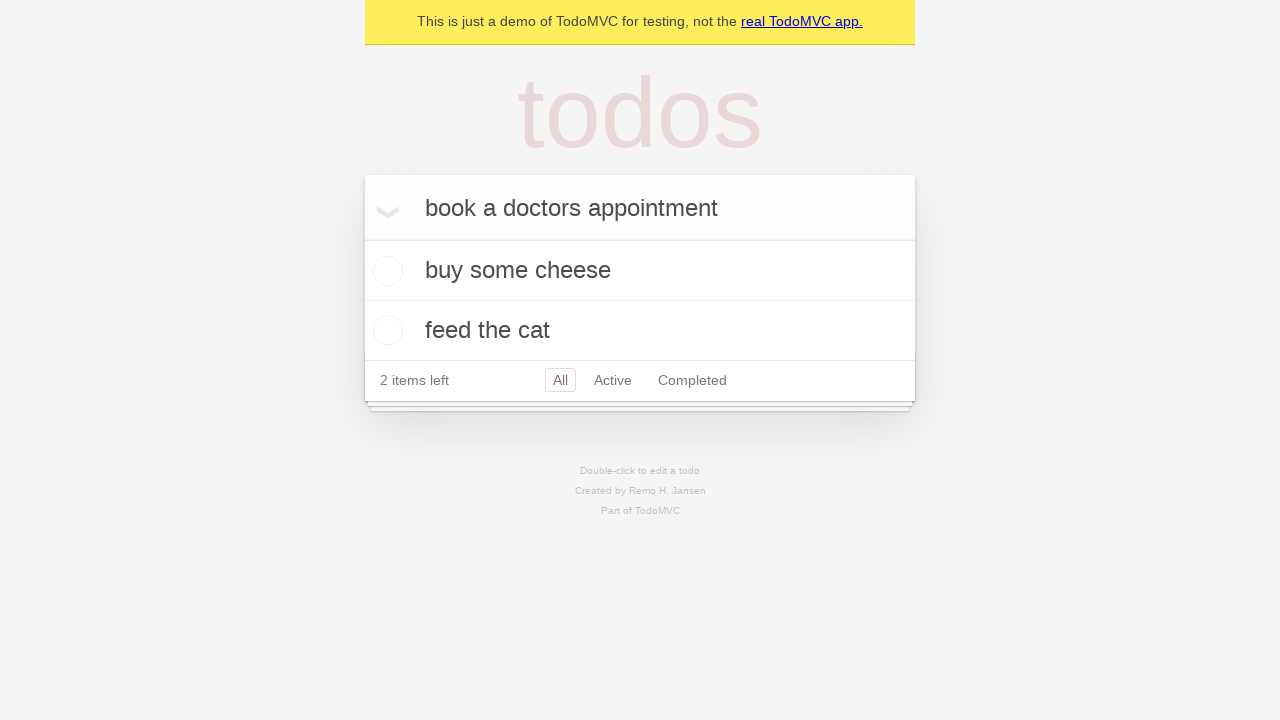

Pressed Enter to create third todo item on internal:attr=[placeholder="What needs to be done?"i]
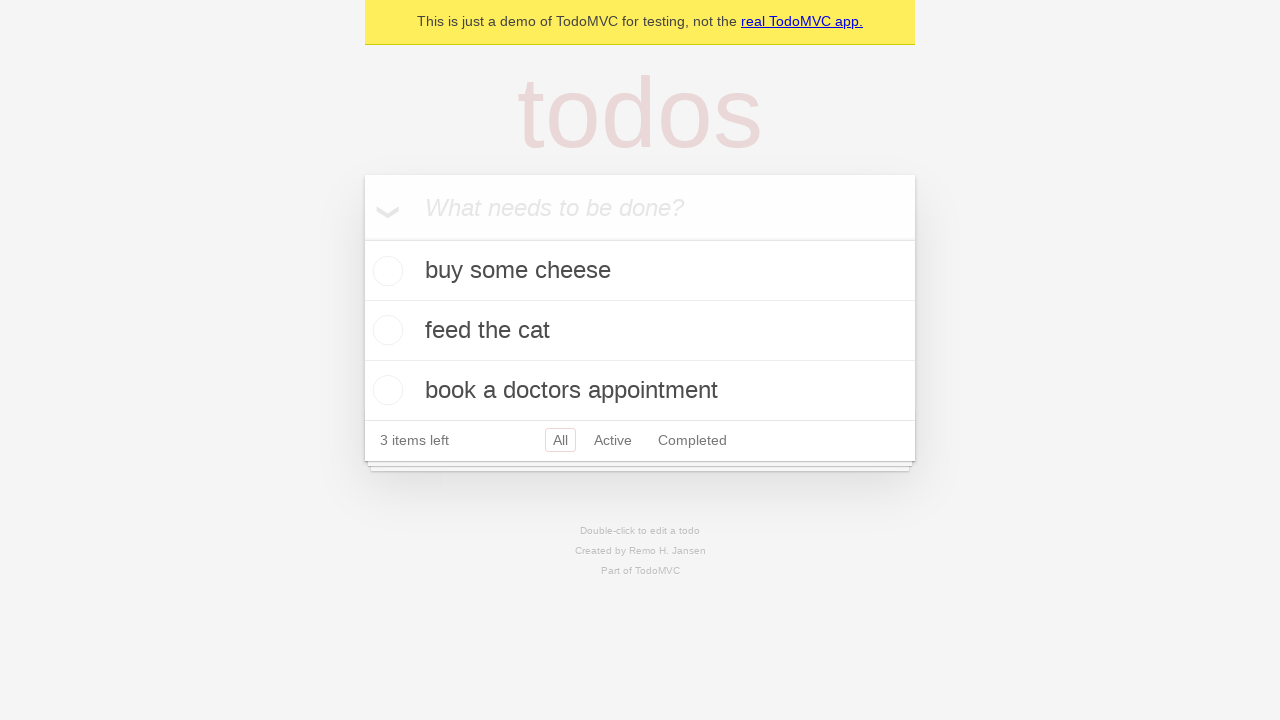

Verified all 3 todo items were created in localStorage
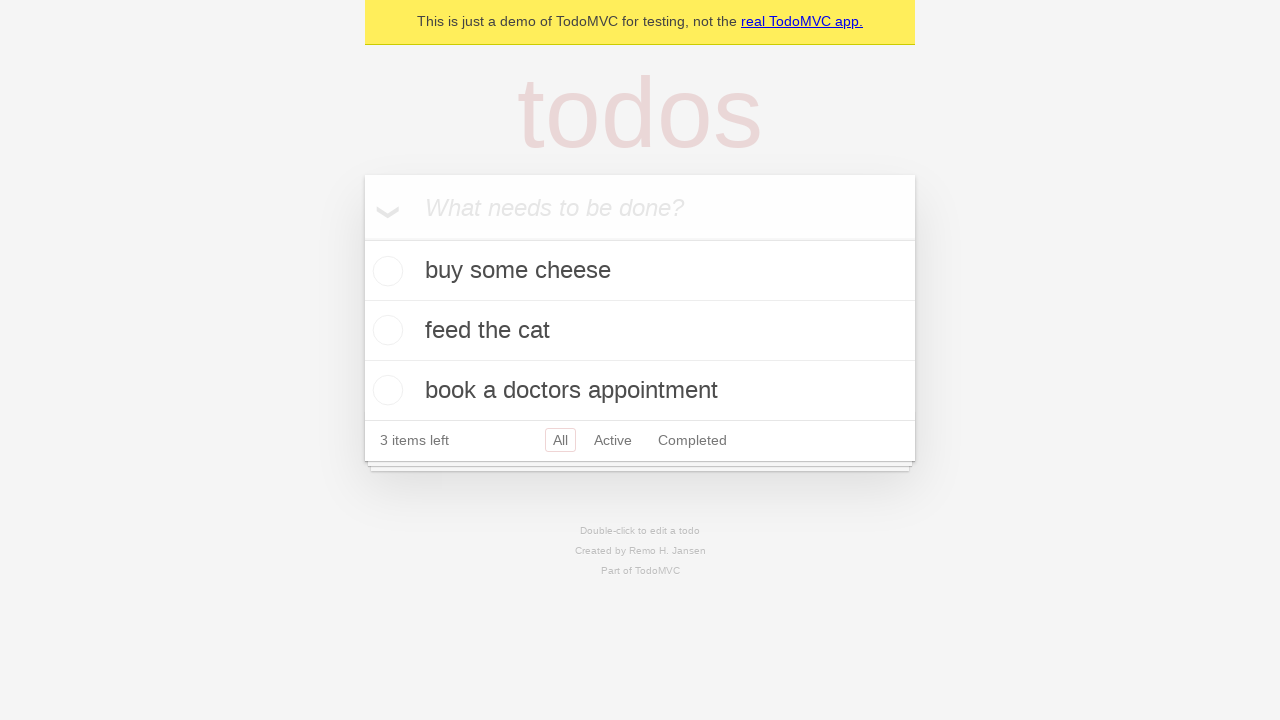

Double-clicked second todo item to enter edit mode at (640, 331) on internal:testid=[data-testid="todo-item"s] >> nth=1
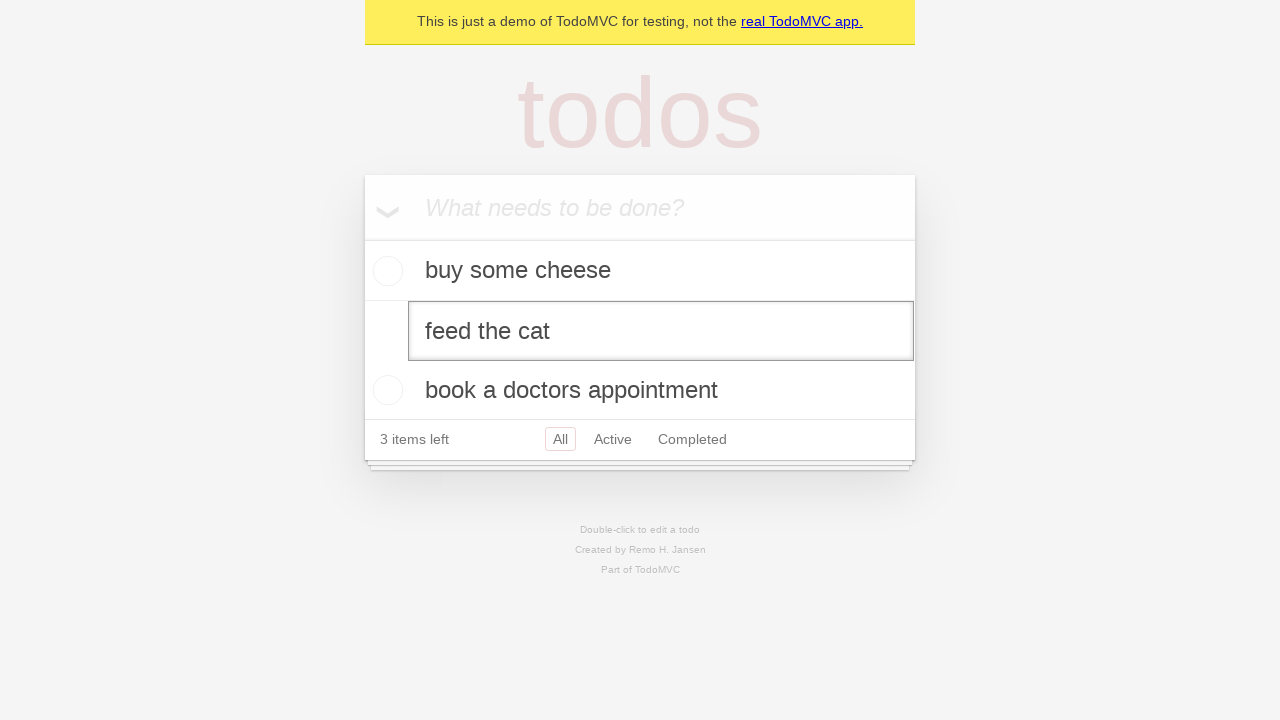

Cleared text from edit field, leaving it empty on internal:testid=[data-testid="todo-item"s] >> nth=1 >> internal:role=textbox[nam
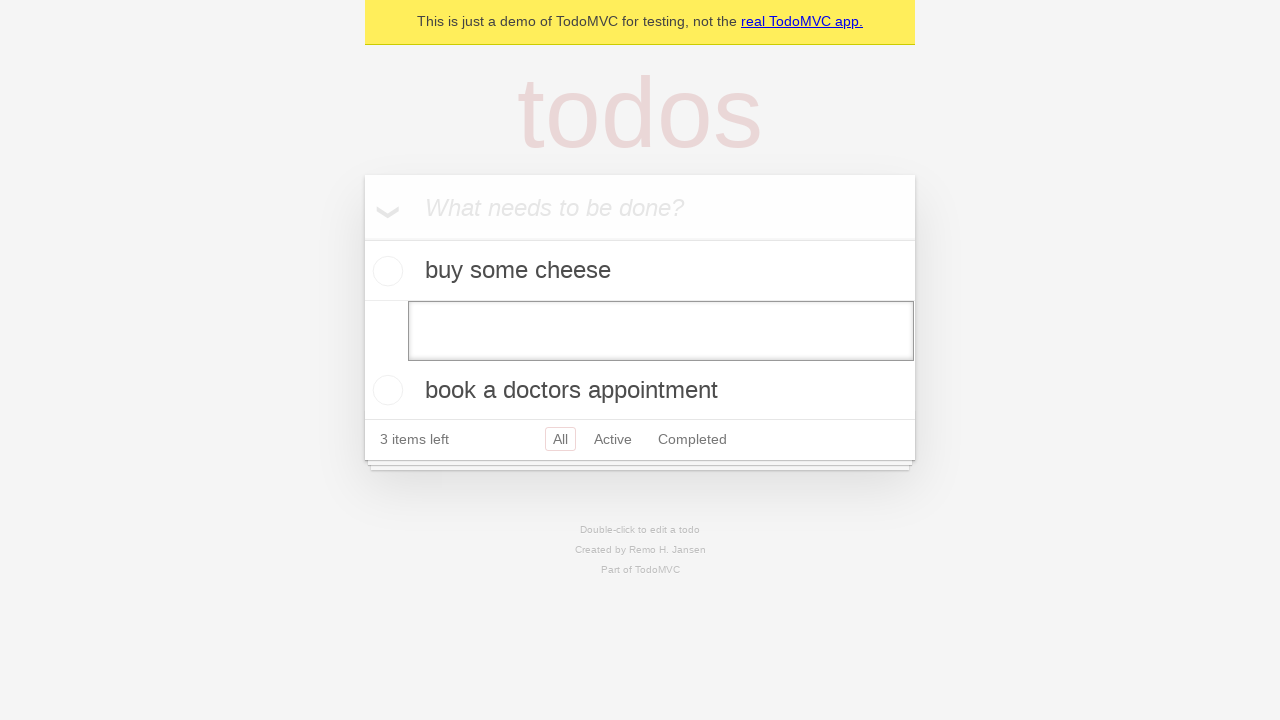

Pressed Enter to confirm edit with empty string, which should remove the todo item on internal:testid=[data-testid="todo-item"s] >> nth=1 >> internal:role=textbox[nam
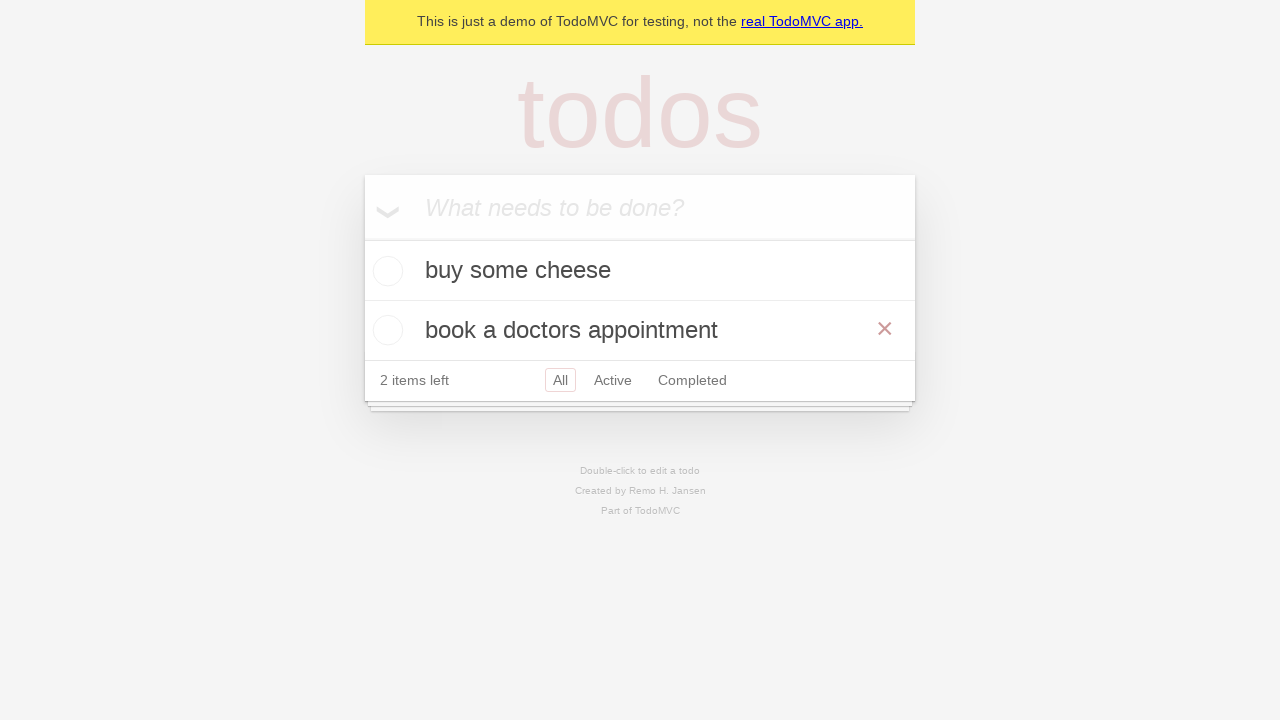

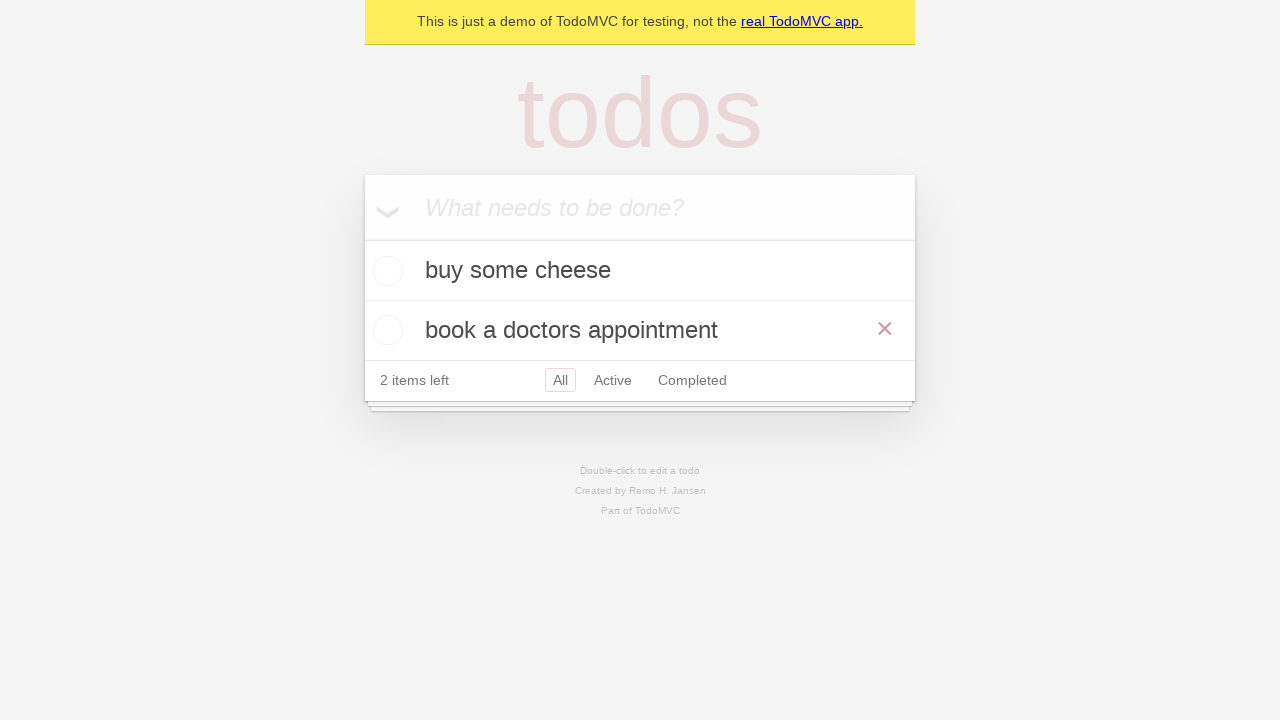